Tests editing an existing task by double-clicking and replacing the text

Starting URL: https://todomvc.com/examples/react/dist/

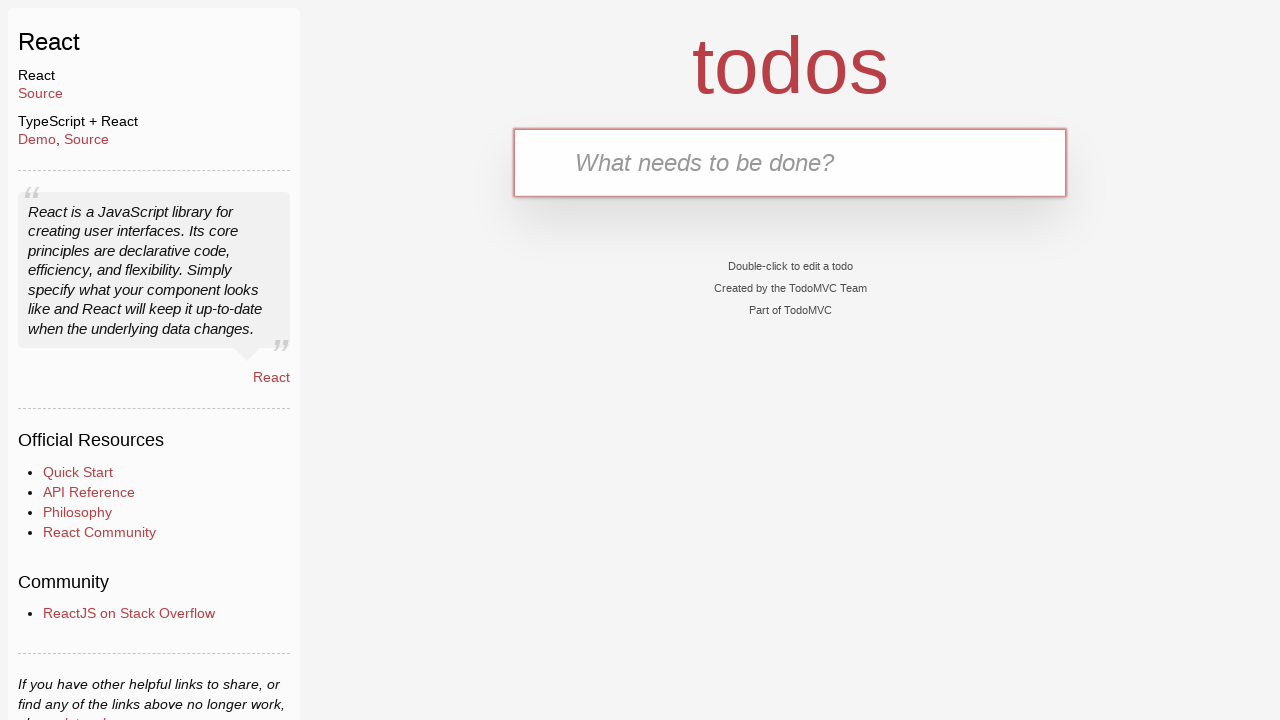

Filled todo input field with 'Read documentation' on #todo-input
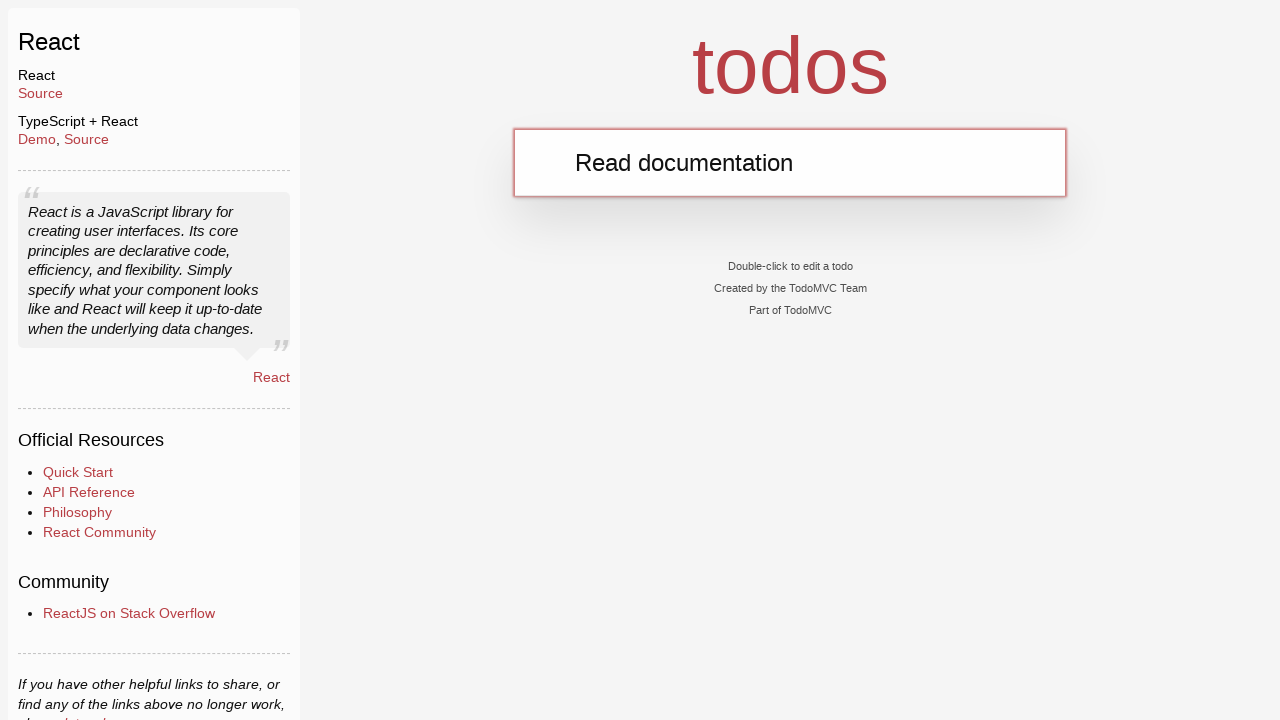

Pressed Enter to create the task on #todo-input
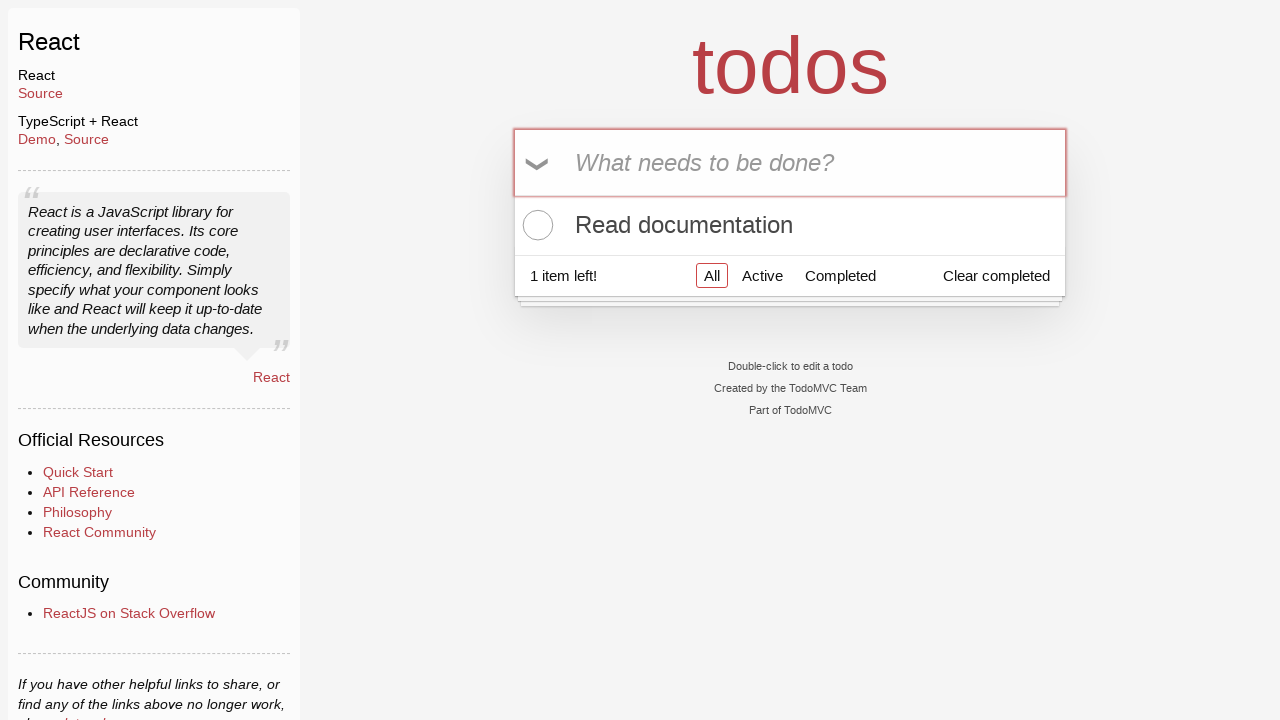

Double-clicked on 'Read documentation' task to enter edit mode at (790, 225) on text='Read documentation'
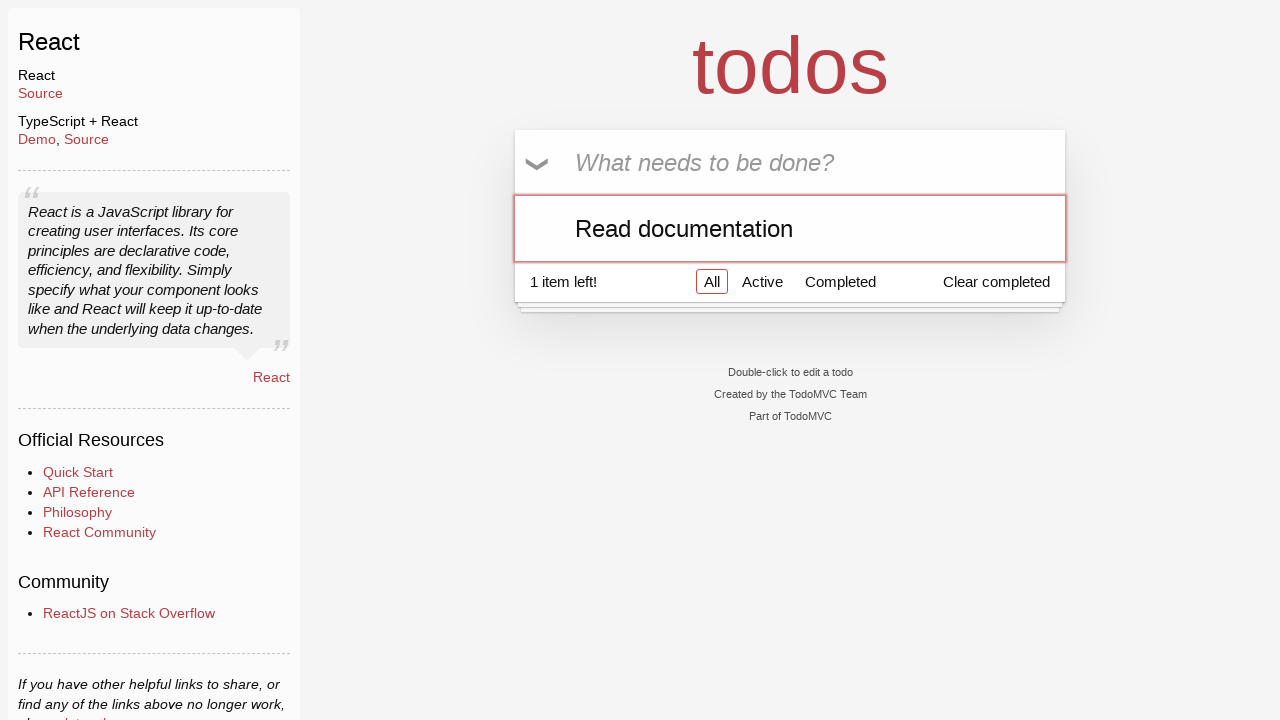

Selected all text in the task input field
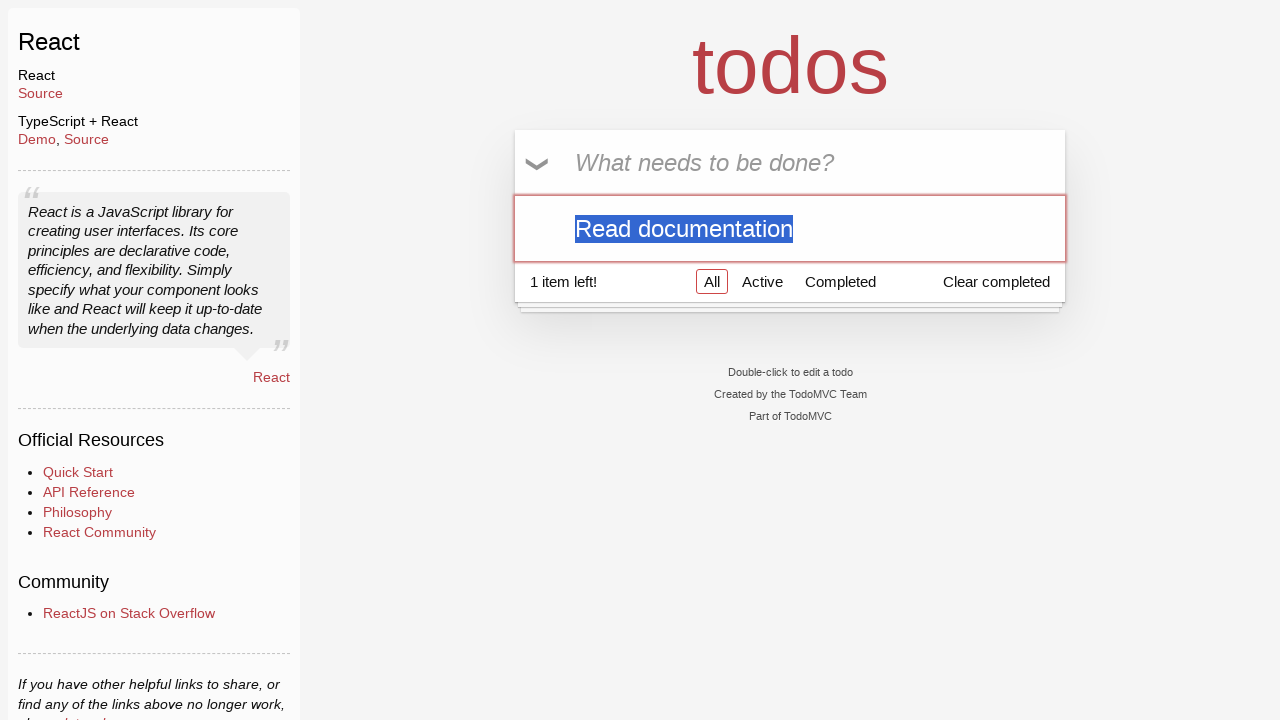

Deleted the selected text
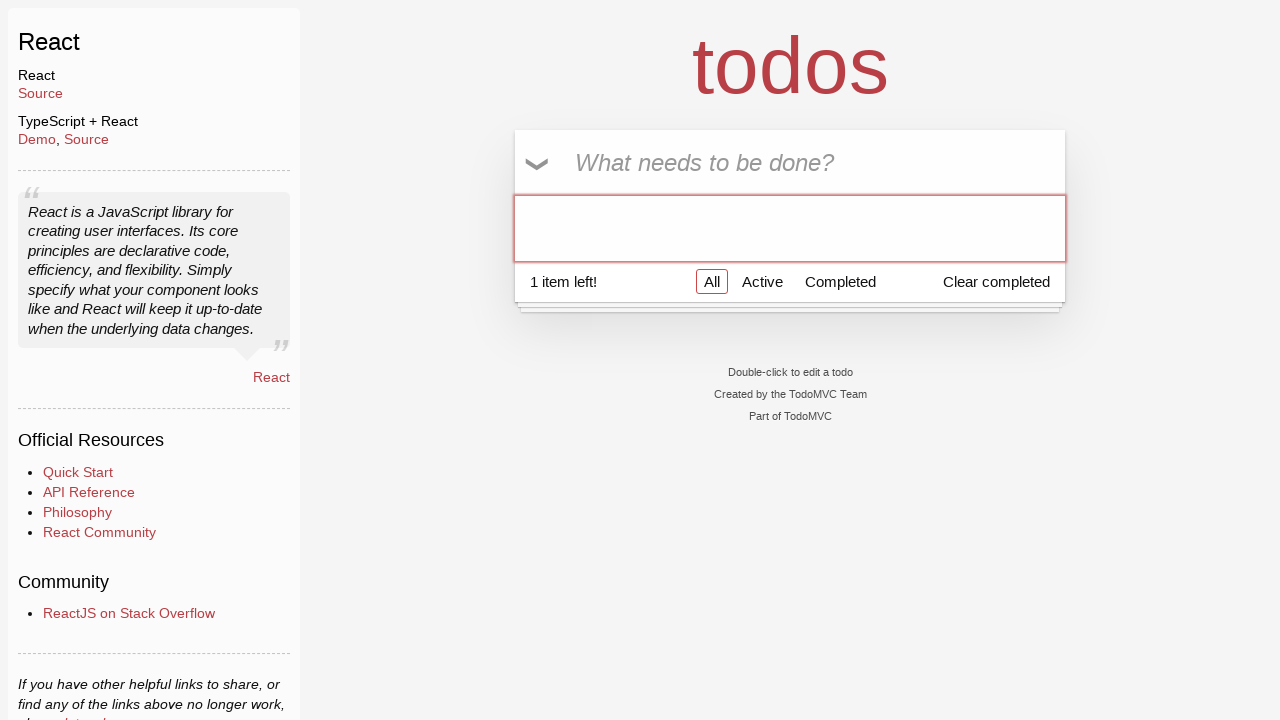

Typed new task text 'Review documentation'
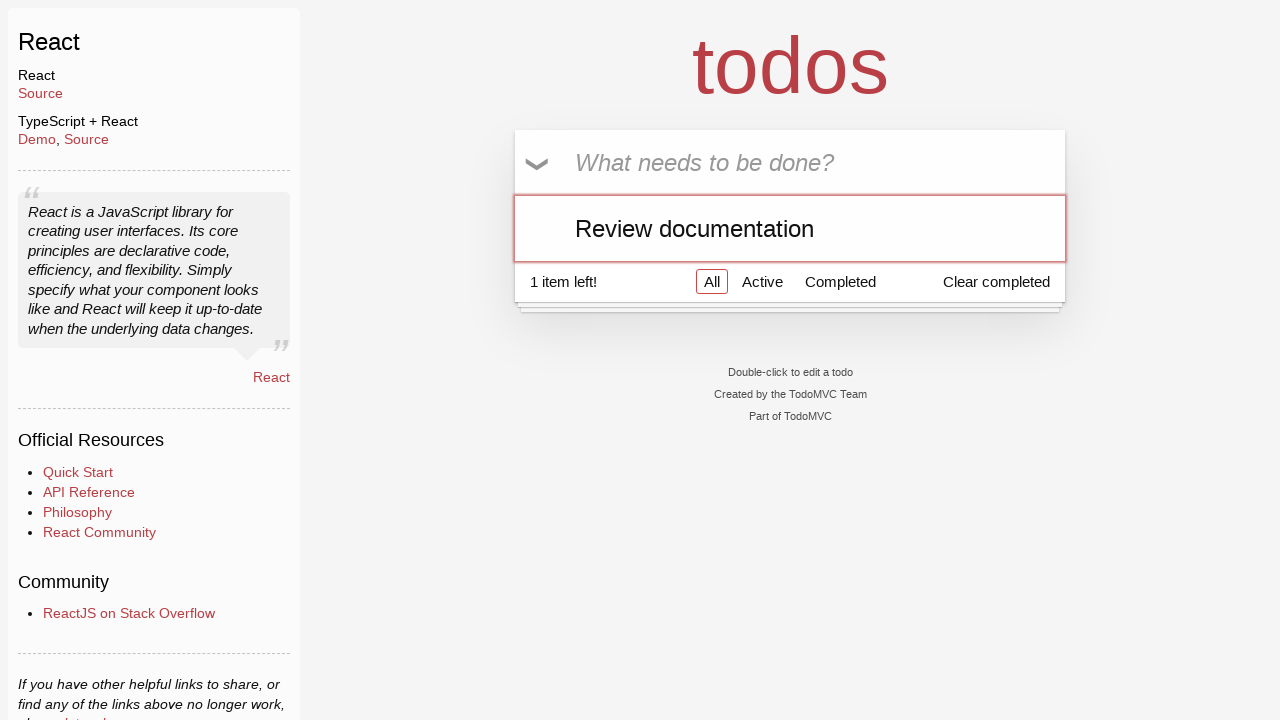

Pressed Enter to save the edited task
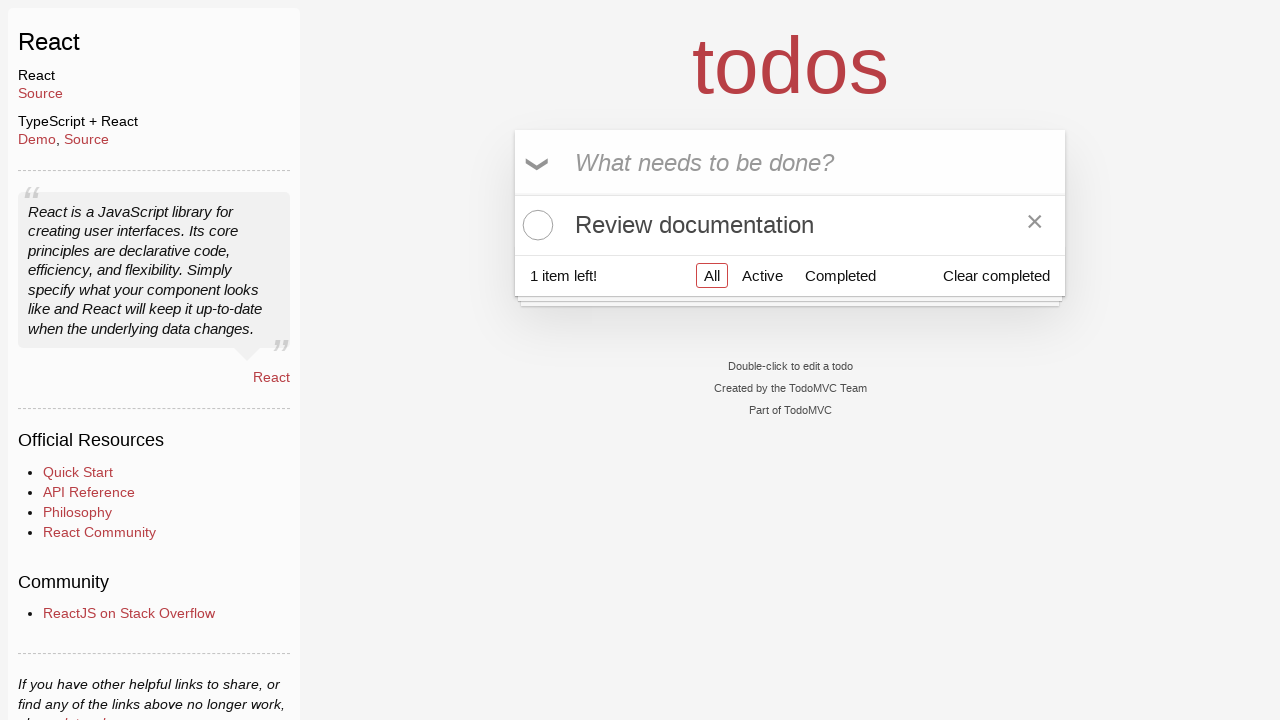

Verified that the task was successfully updated to 'Review documentation'
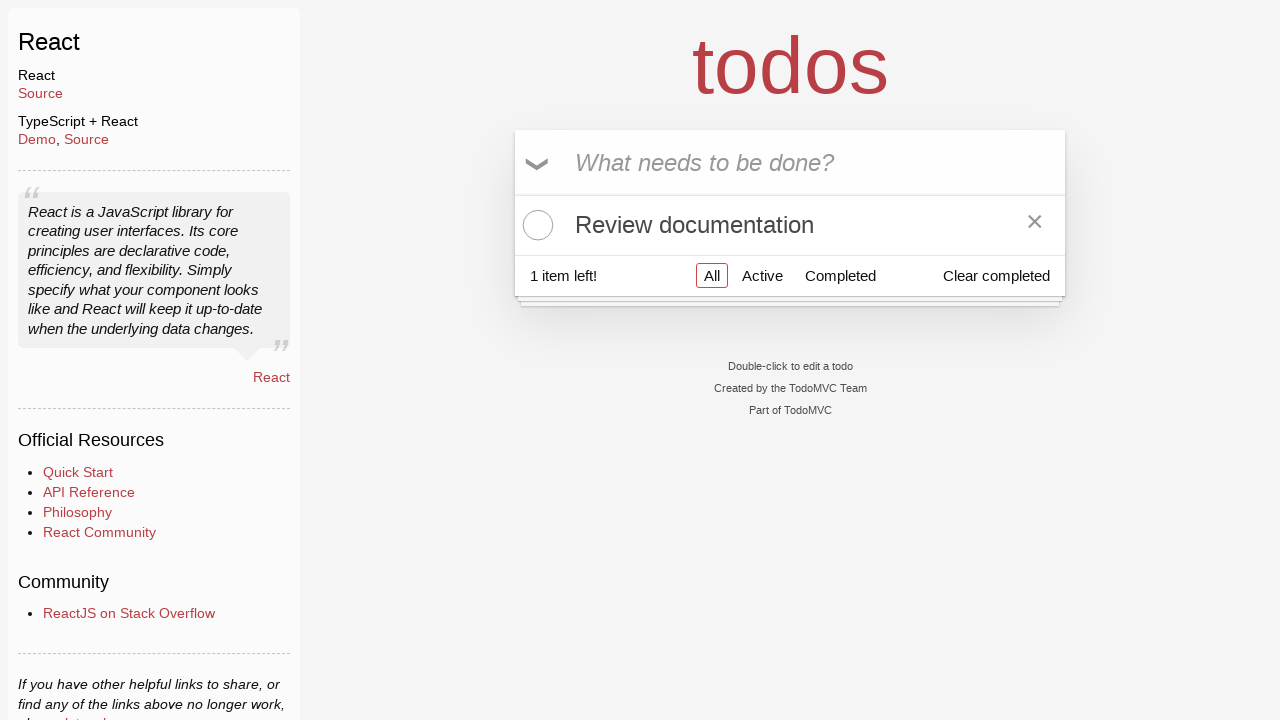

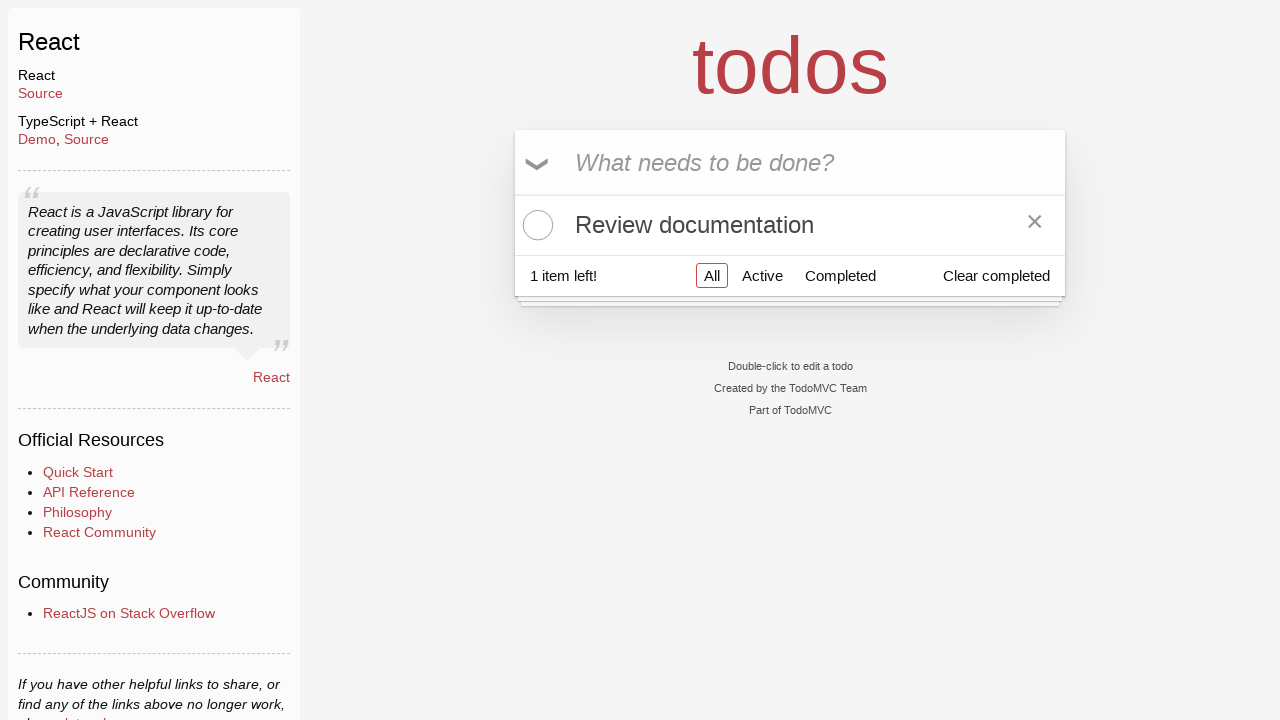